Tests the forget password flow by clicking the forget password link and verifying the reset password heading is displayed on the page.

Starting URL: https://beta.docuport.app/

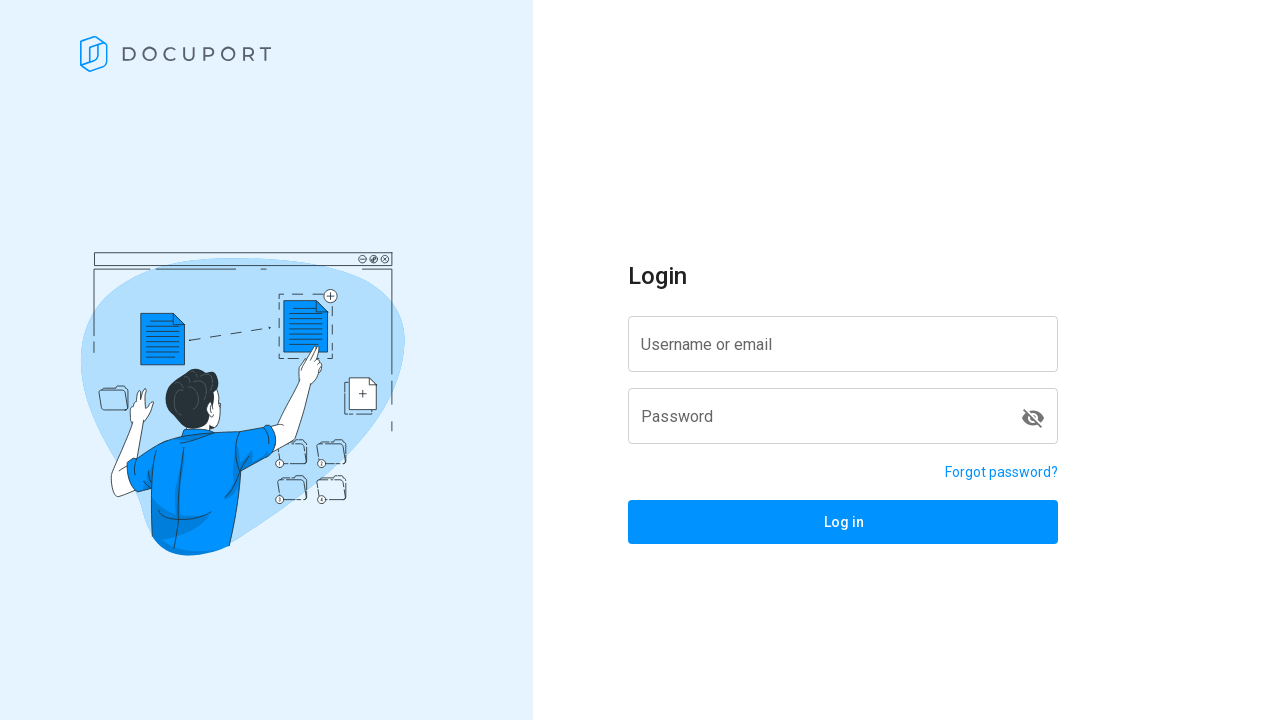

Clicked forget password link at (1002, 472) on a[href='/reset-password']
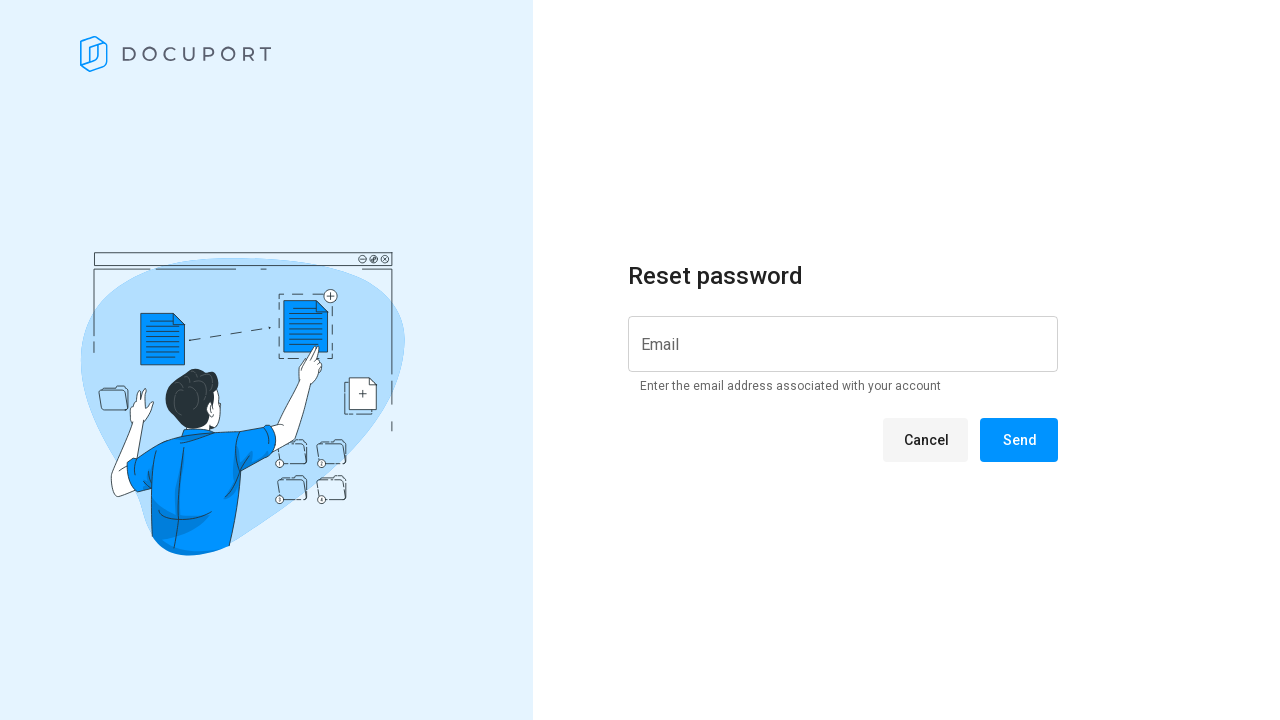

Reset password heading is now visible
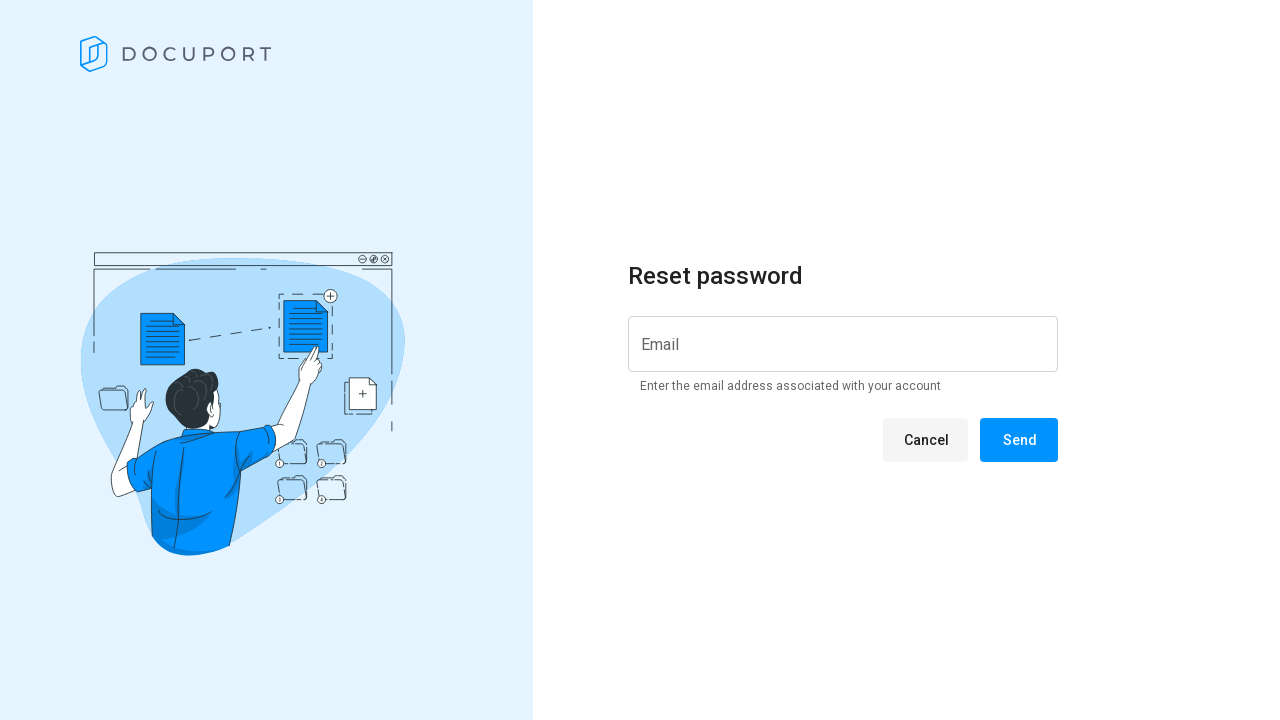

Verified reset password heading text:  Reset password 
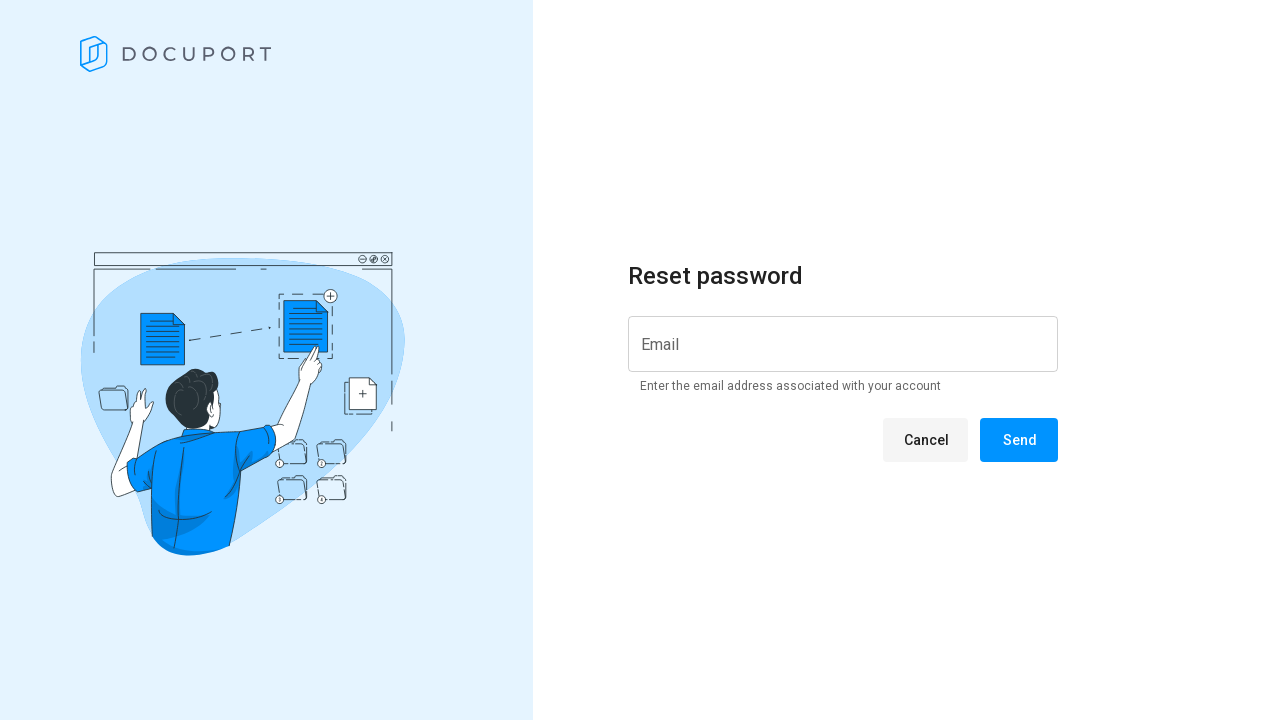

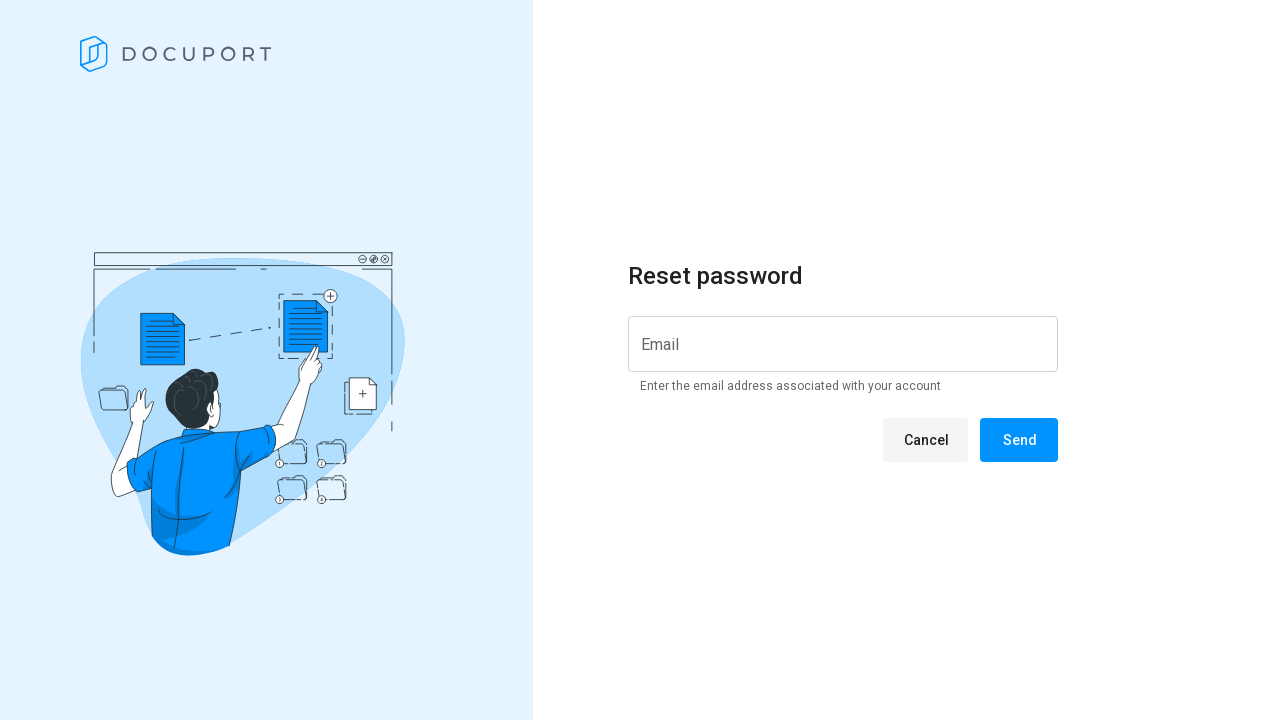